Tests various elements on an ecommerce page including verifying product figures and searching for products

Starting URL: https://ecommerce-playground.lambdatest.io/

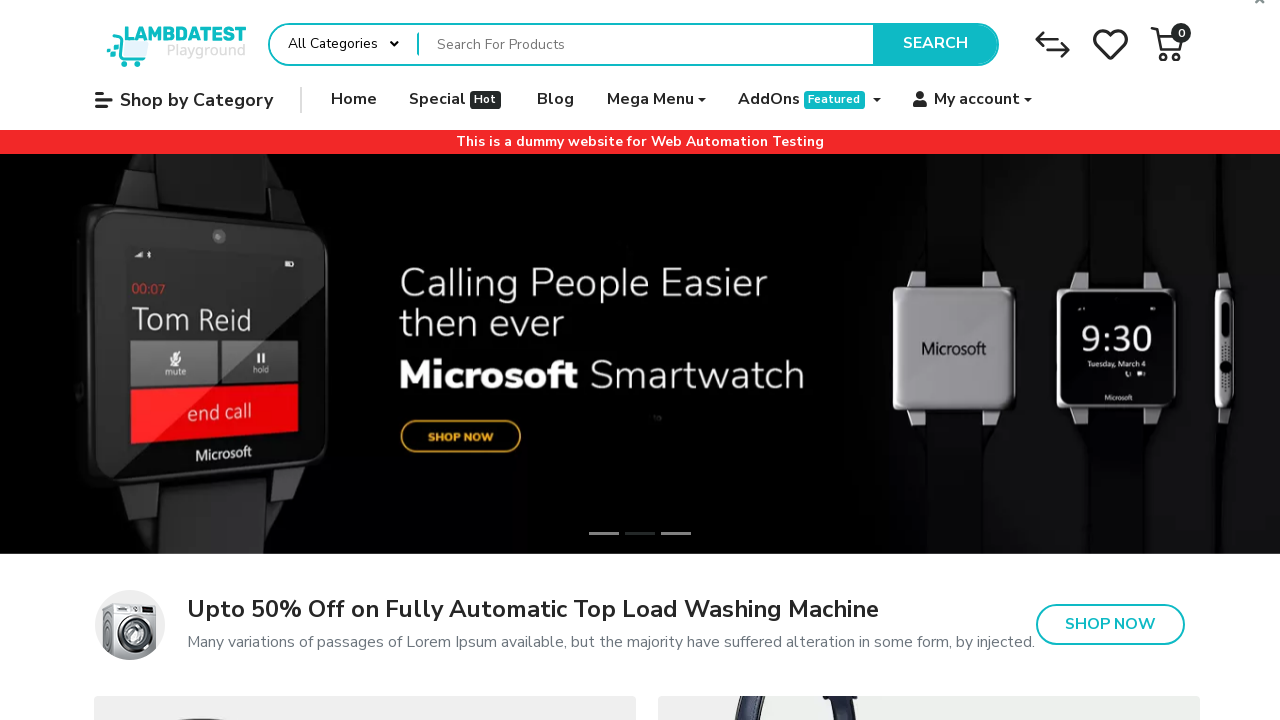

Filled search field with 'iphone' on input[name="search"]
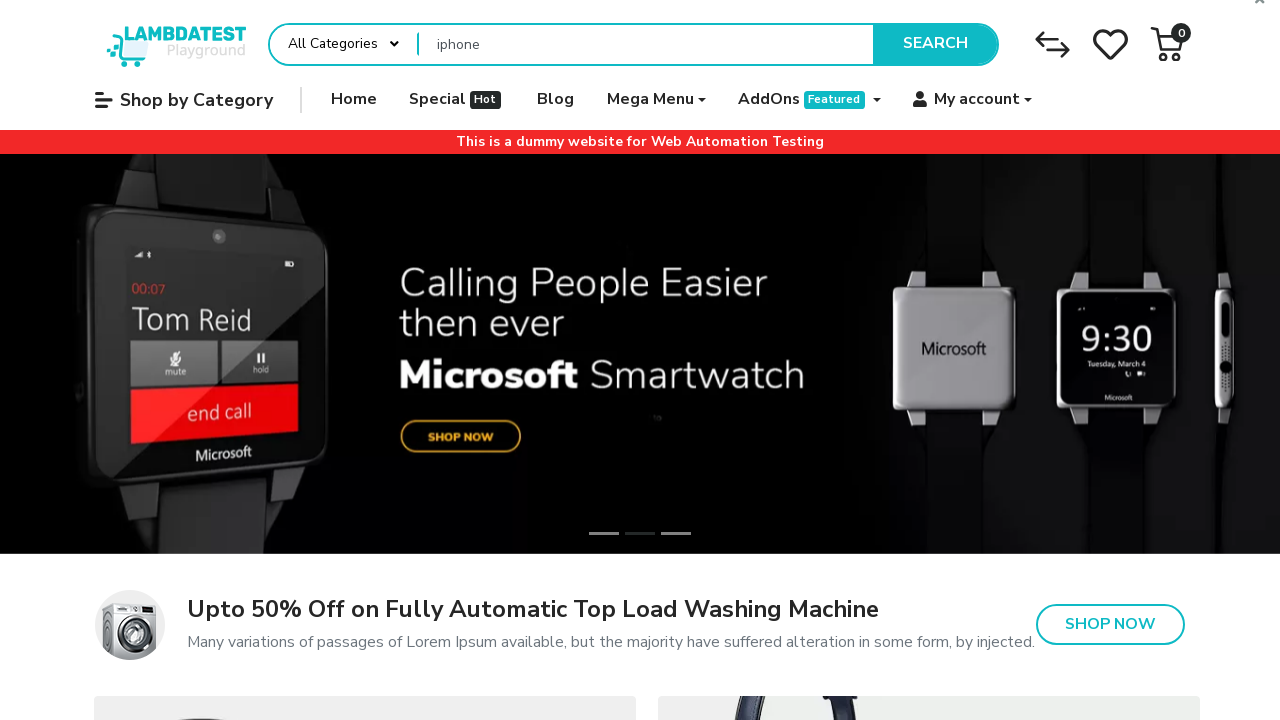

Product figure images loaded on page
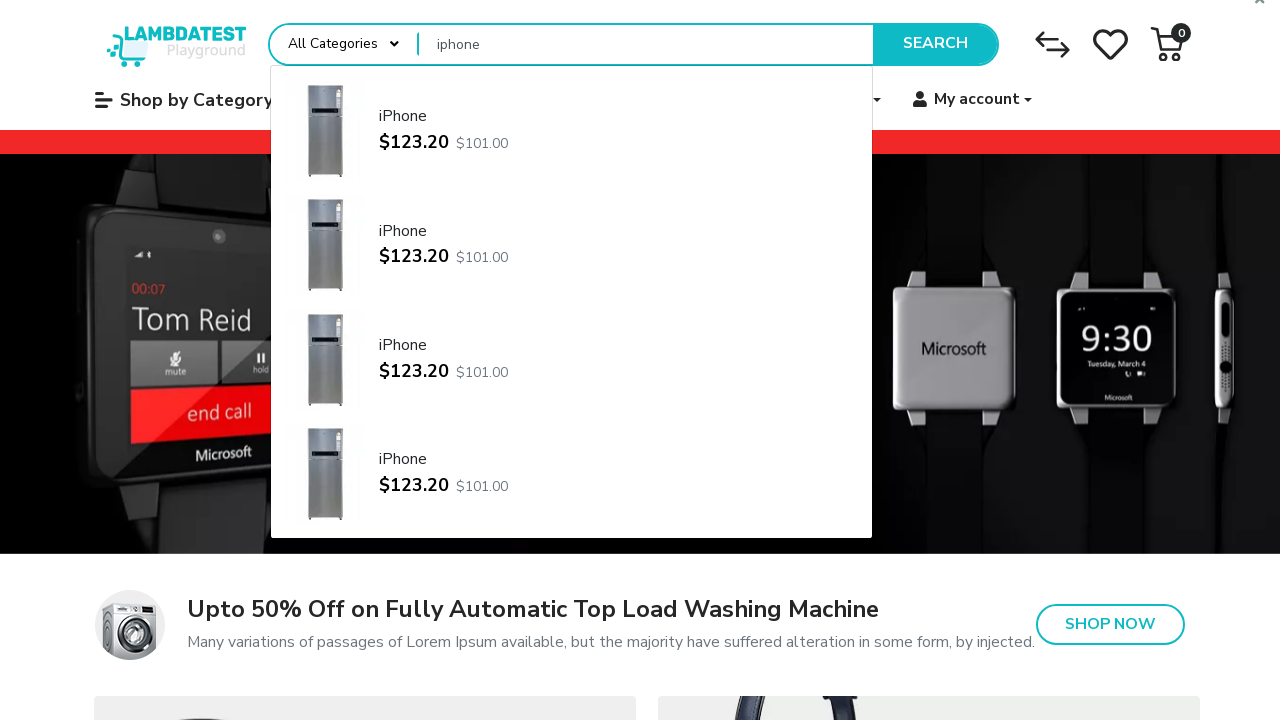

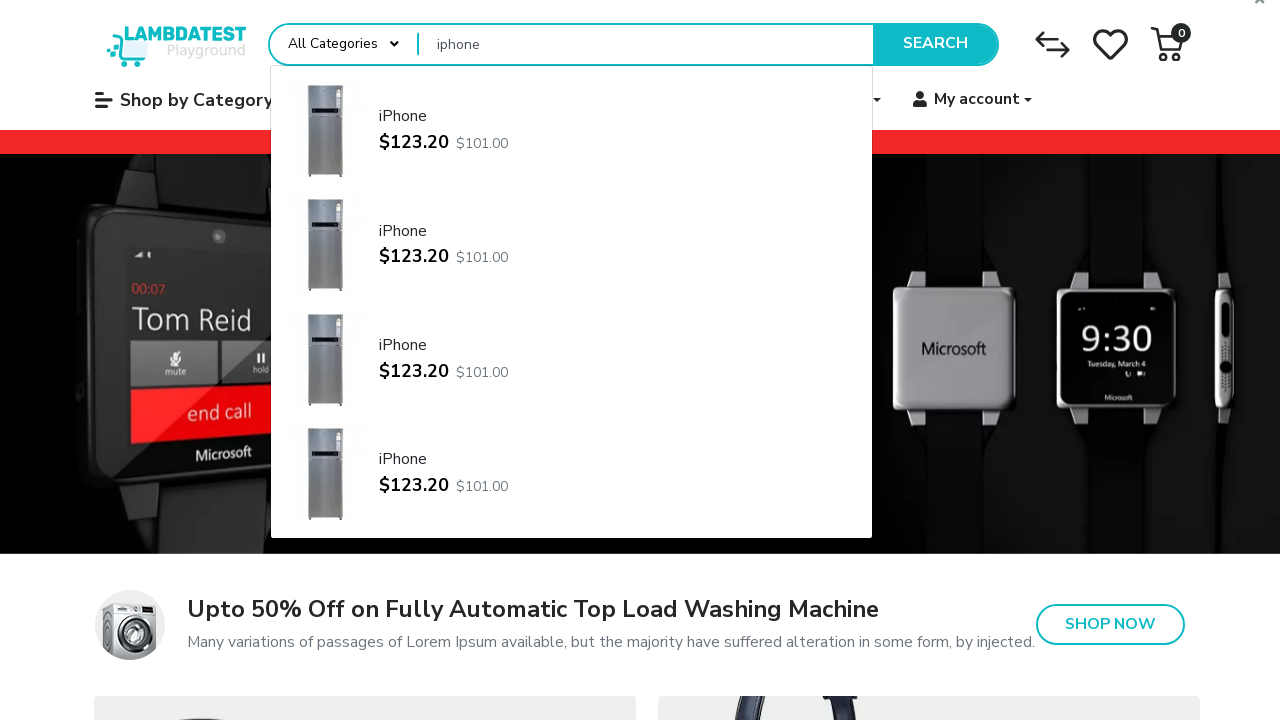